Tests dropdown selection functionality by selecting "Demo2" option using visible text from a dropdown element

Starting URL: https://grotechminds.com/dropdown/

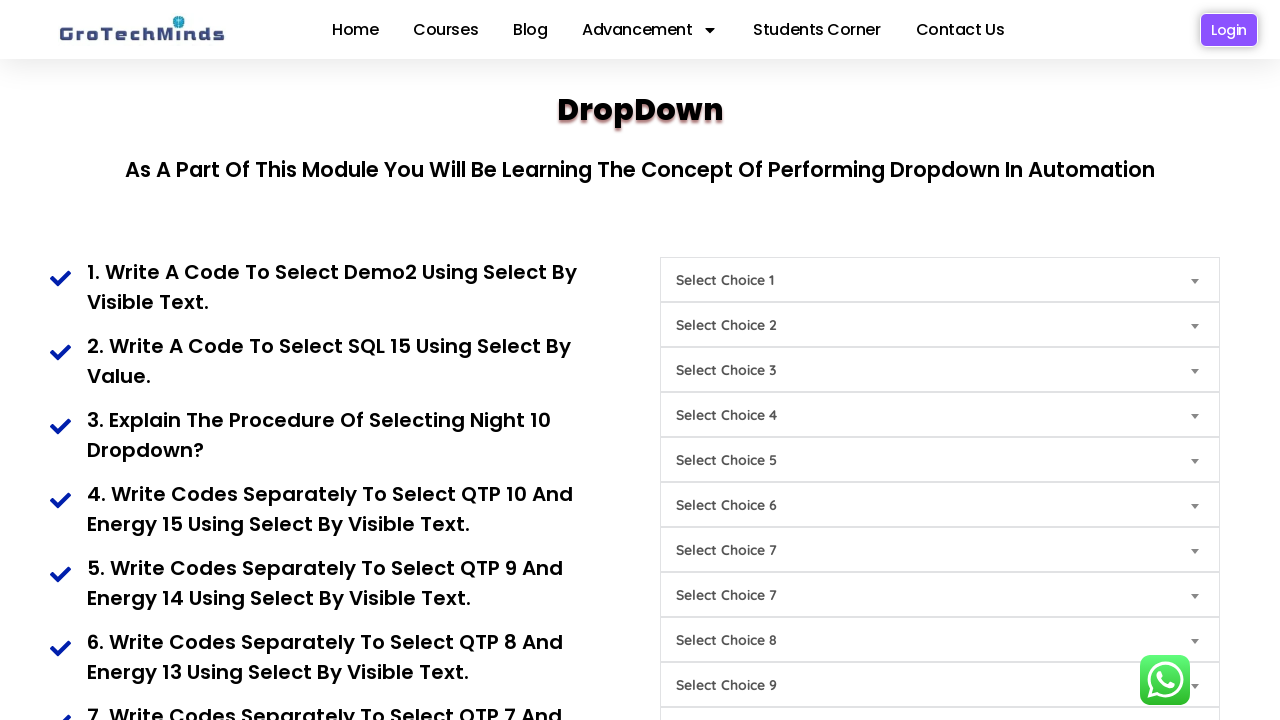

Navigated to dropdown test page at https://grotechminds.com/dropdown/
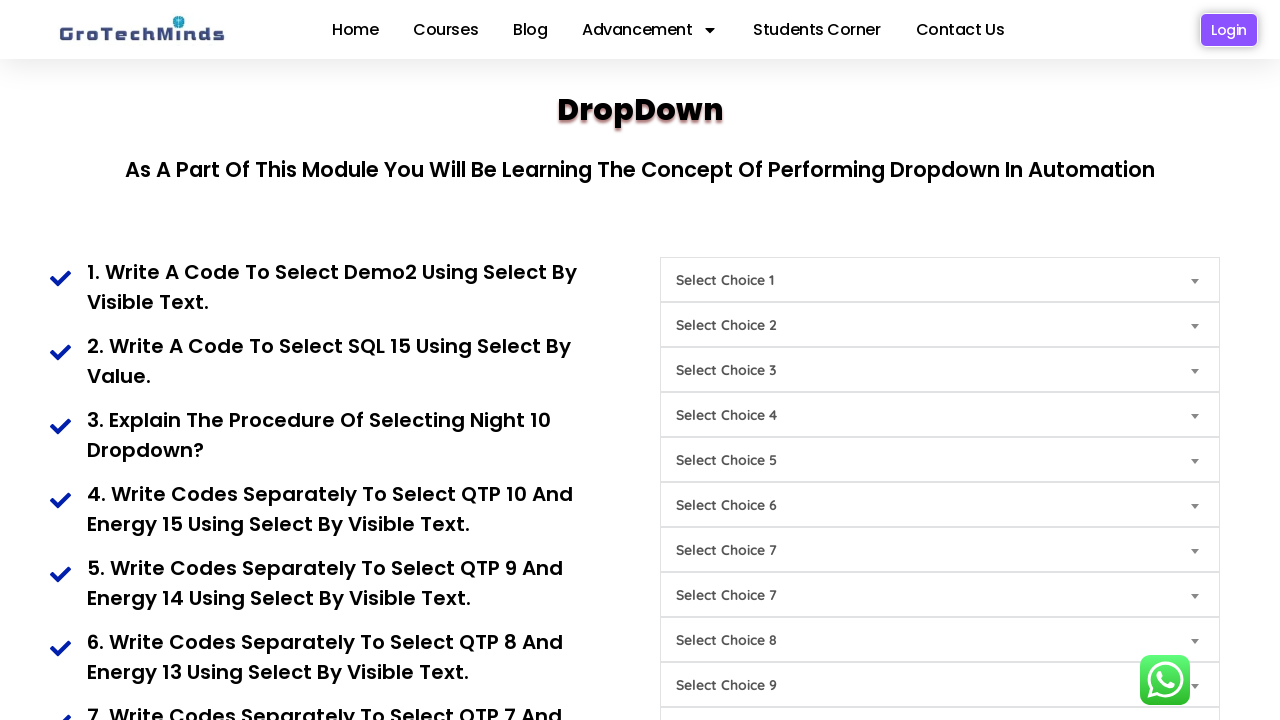

Selected 'Demo2' option from dropdown element #Choice1 on #Choice1
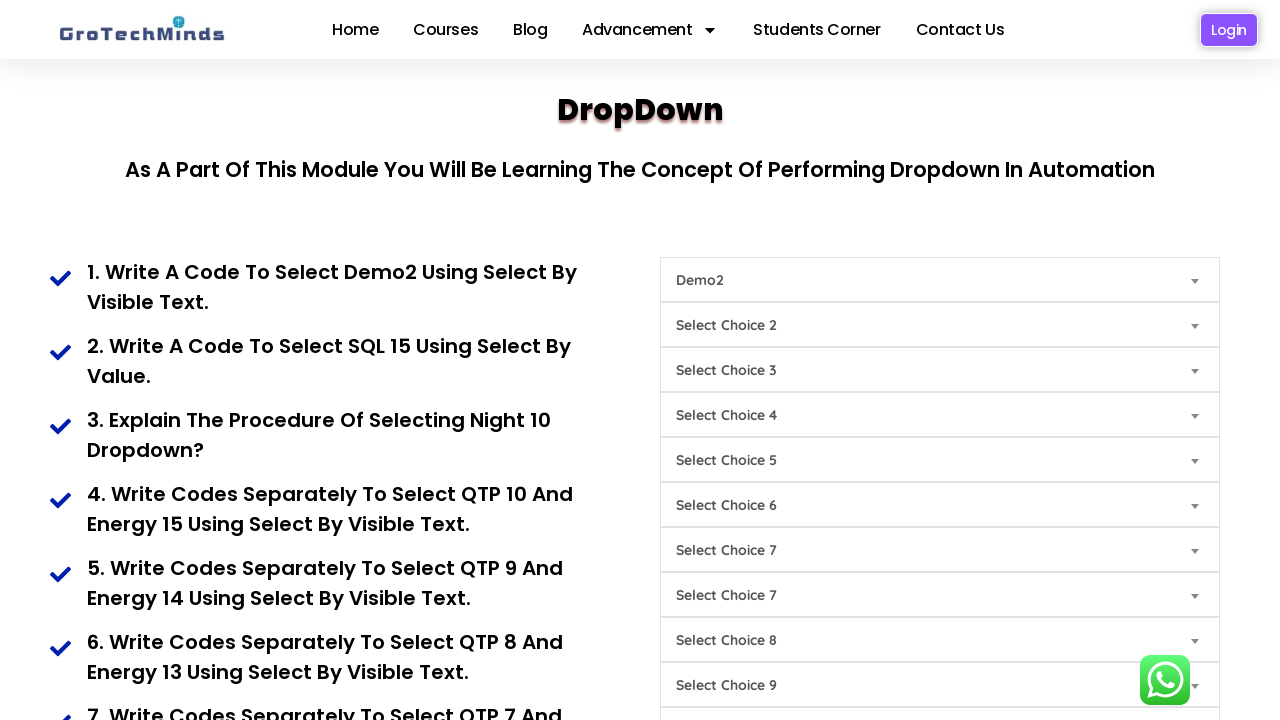

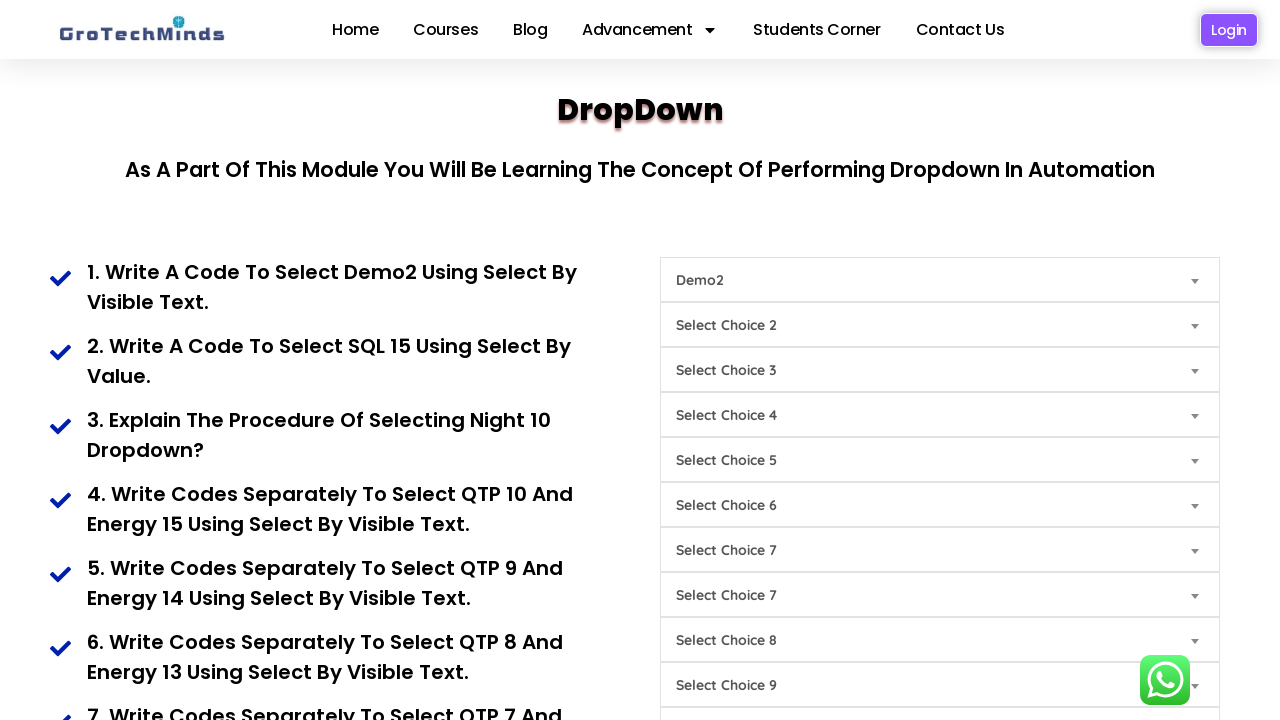